Tests browser navigation API by navigating to a samples page, attempting forward navigation, then navigating to a features page and verifying the page loads by checking the title.

Starting URL: https://www.mycontactform.com/samples.php

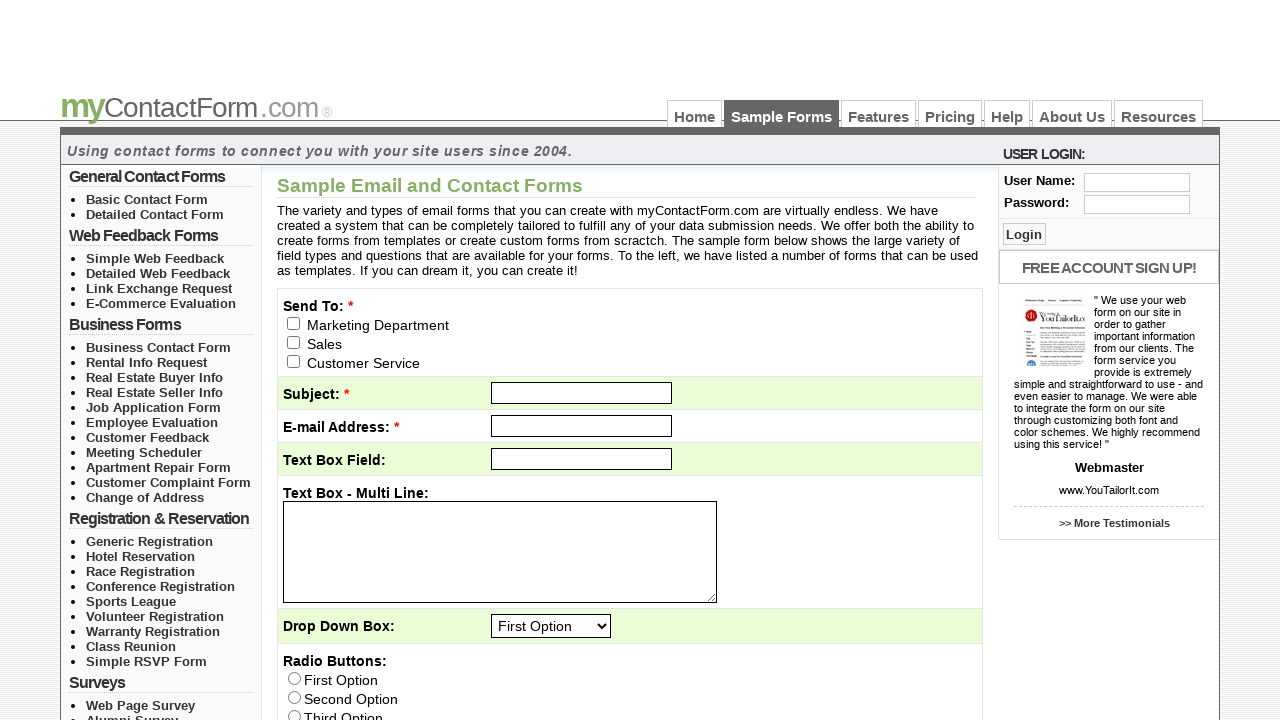

Set viewport size to 1920x1080
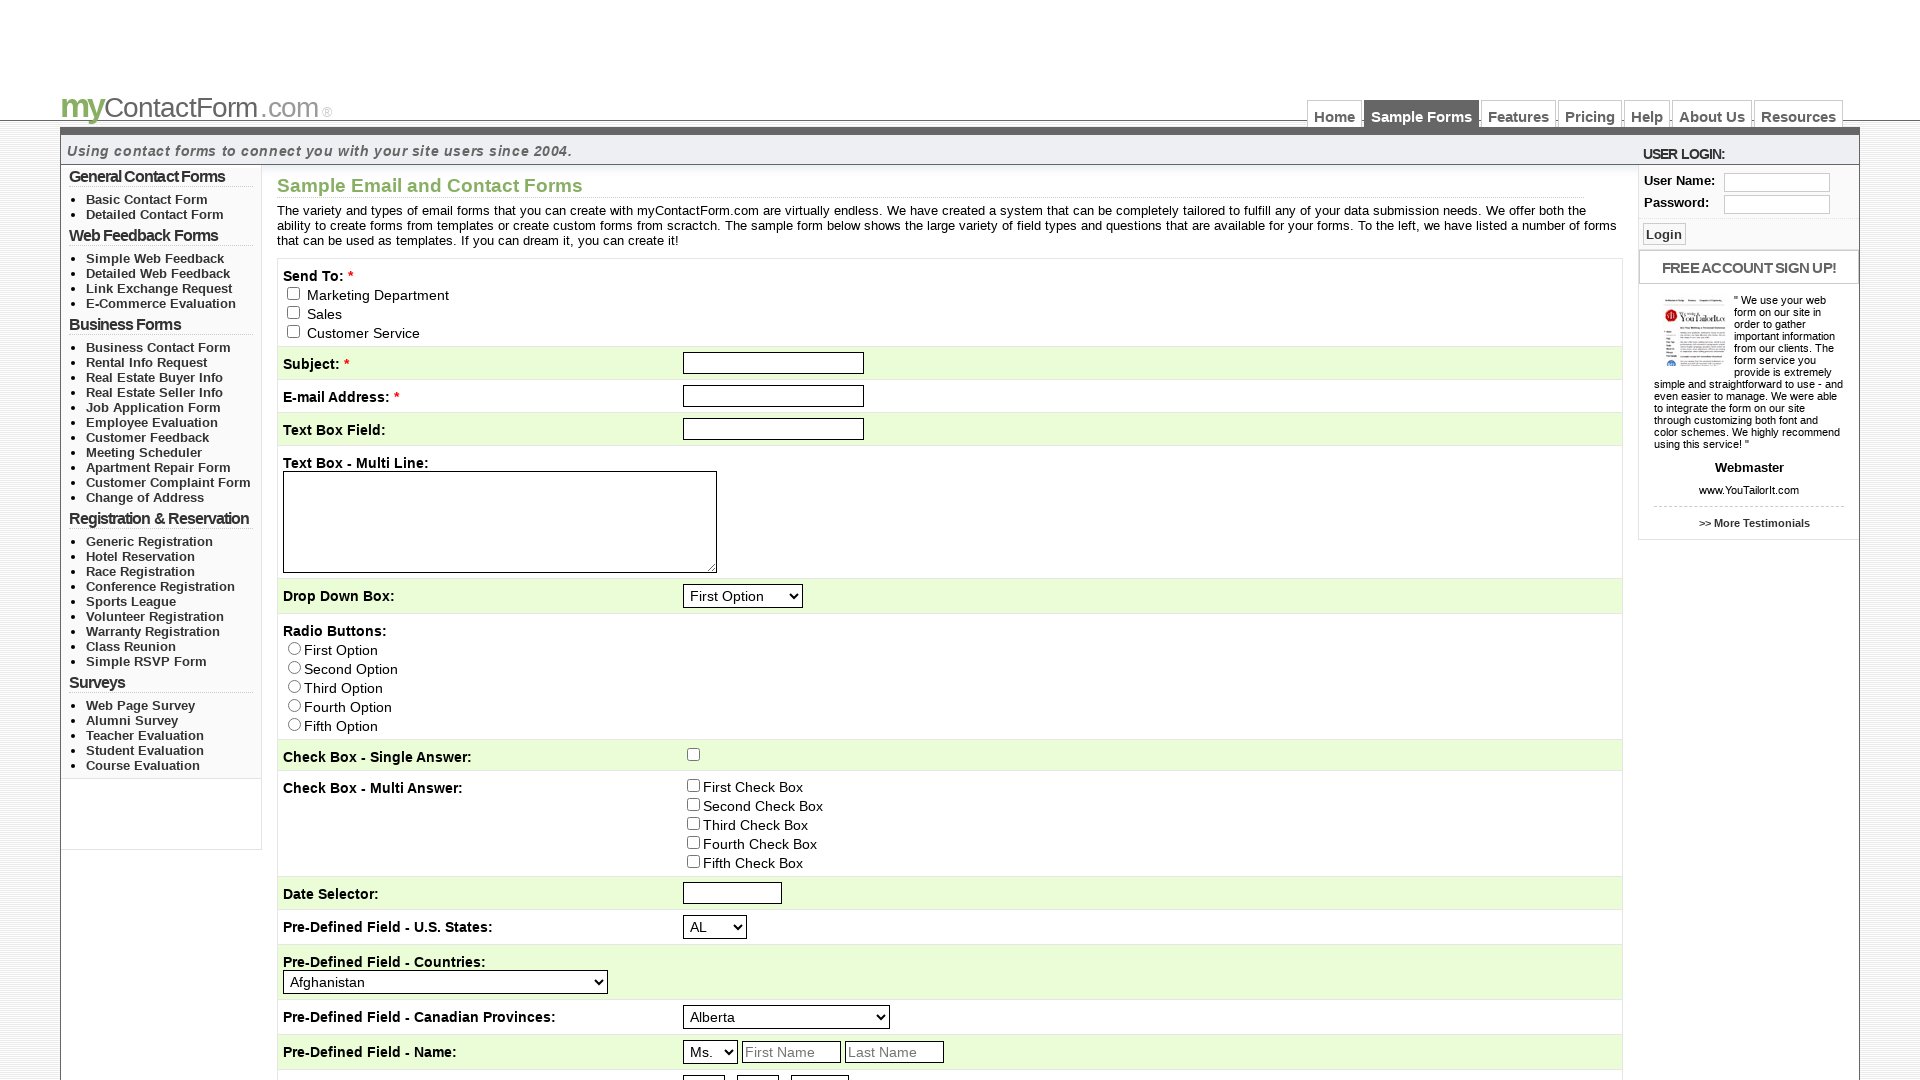

Waited for page DOM content to load
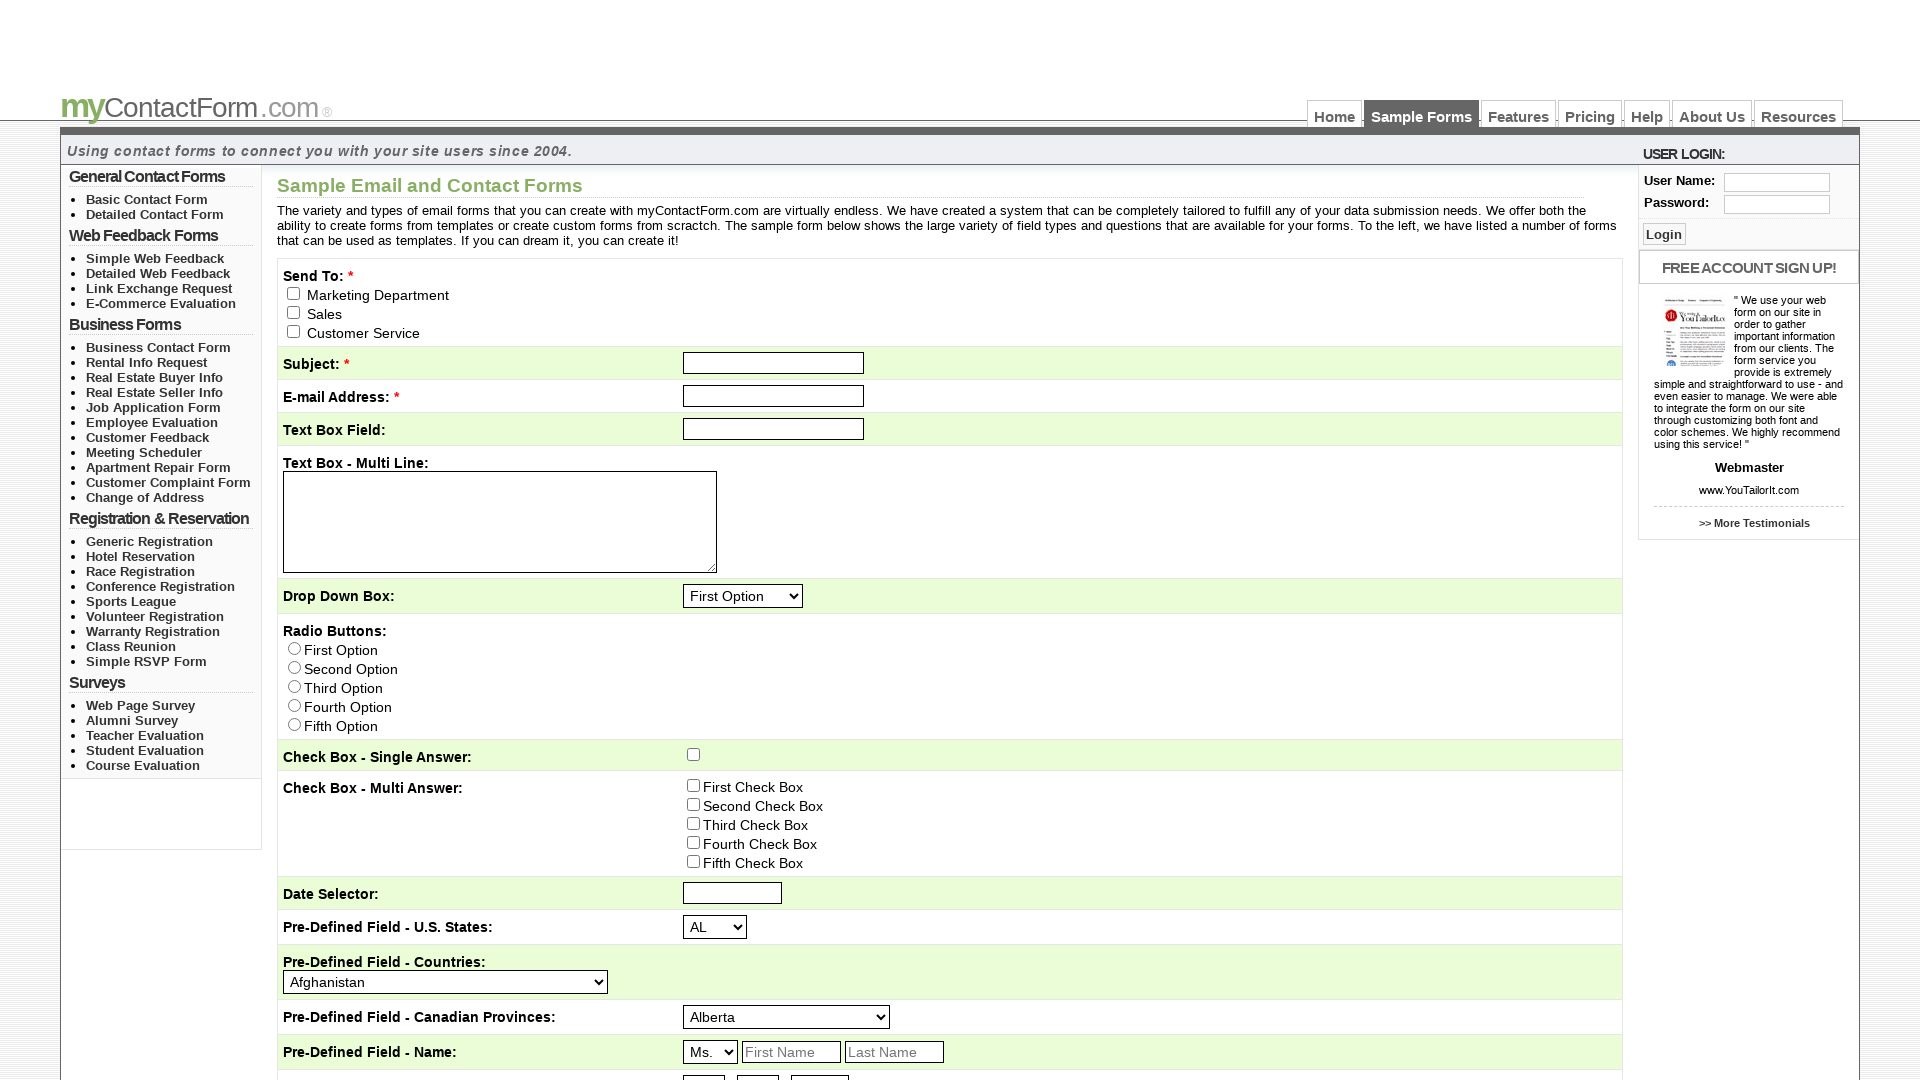

Attempted forward navigation using browser history
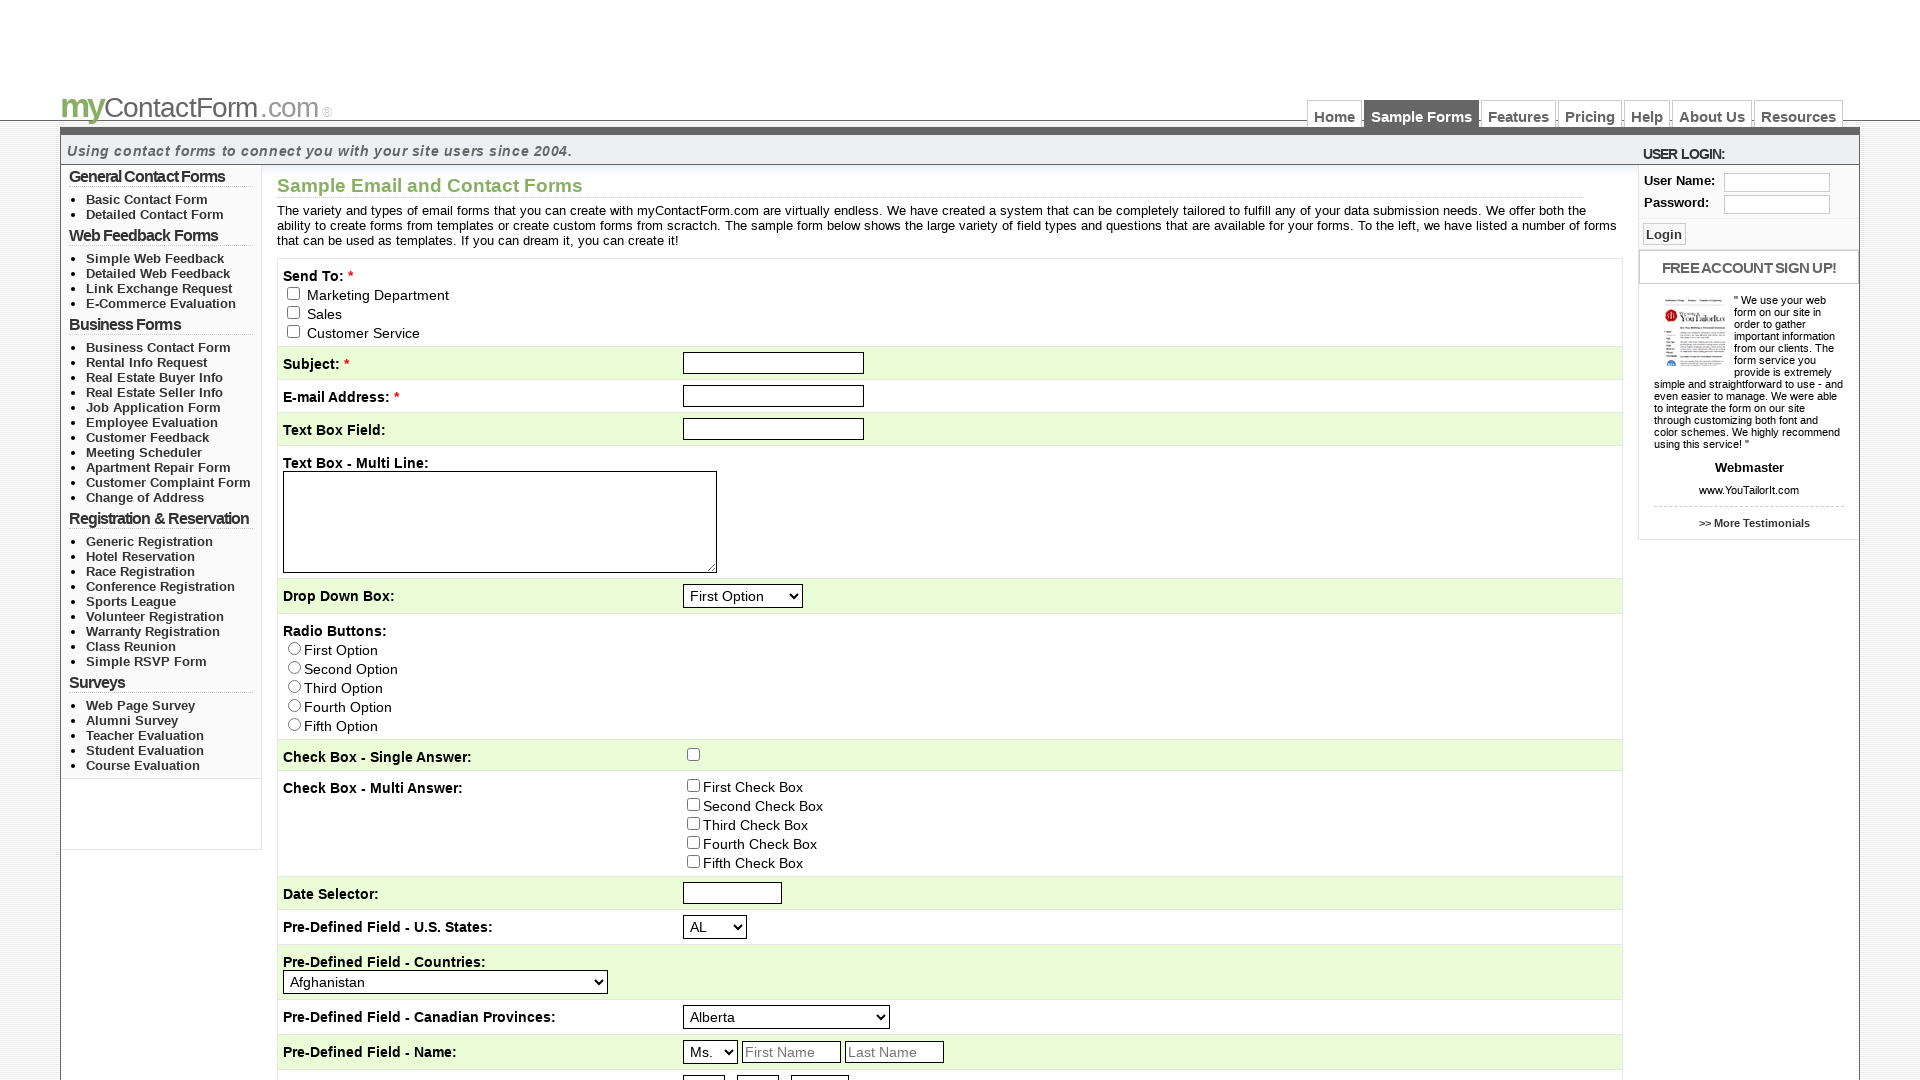

Navigated to features page at https://www.mycontactform.com/features.php
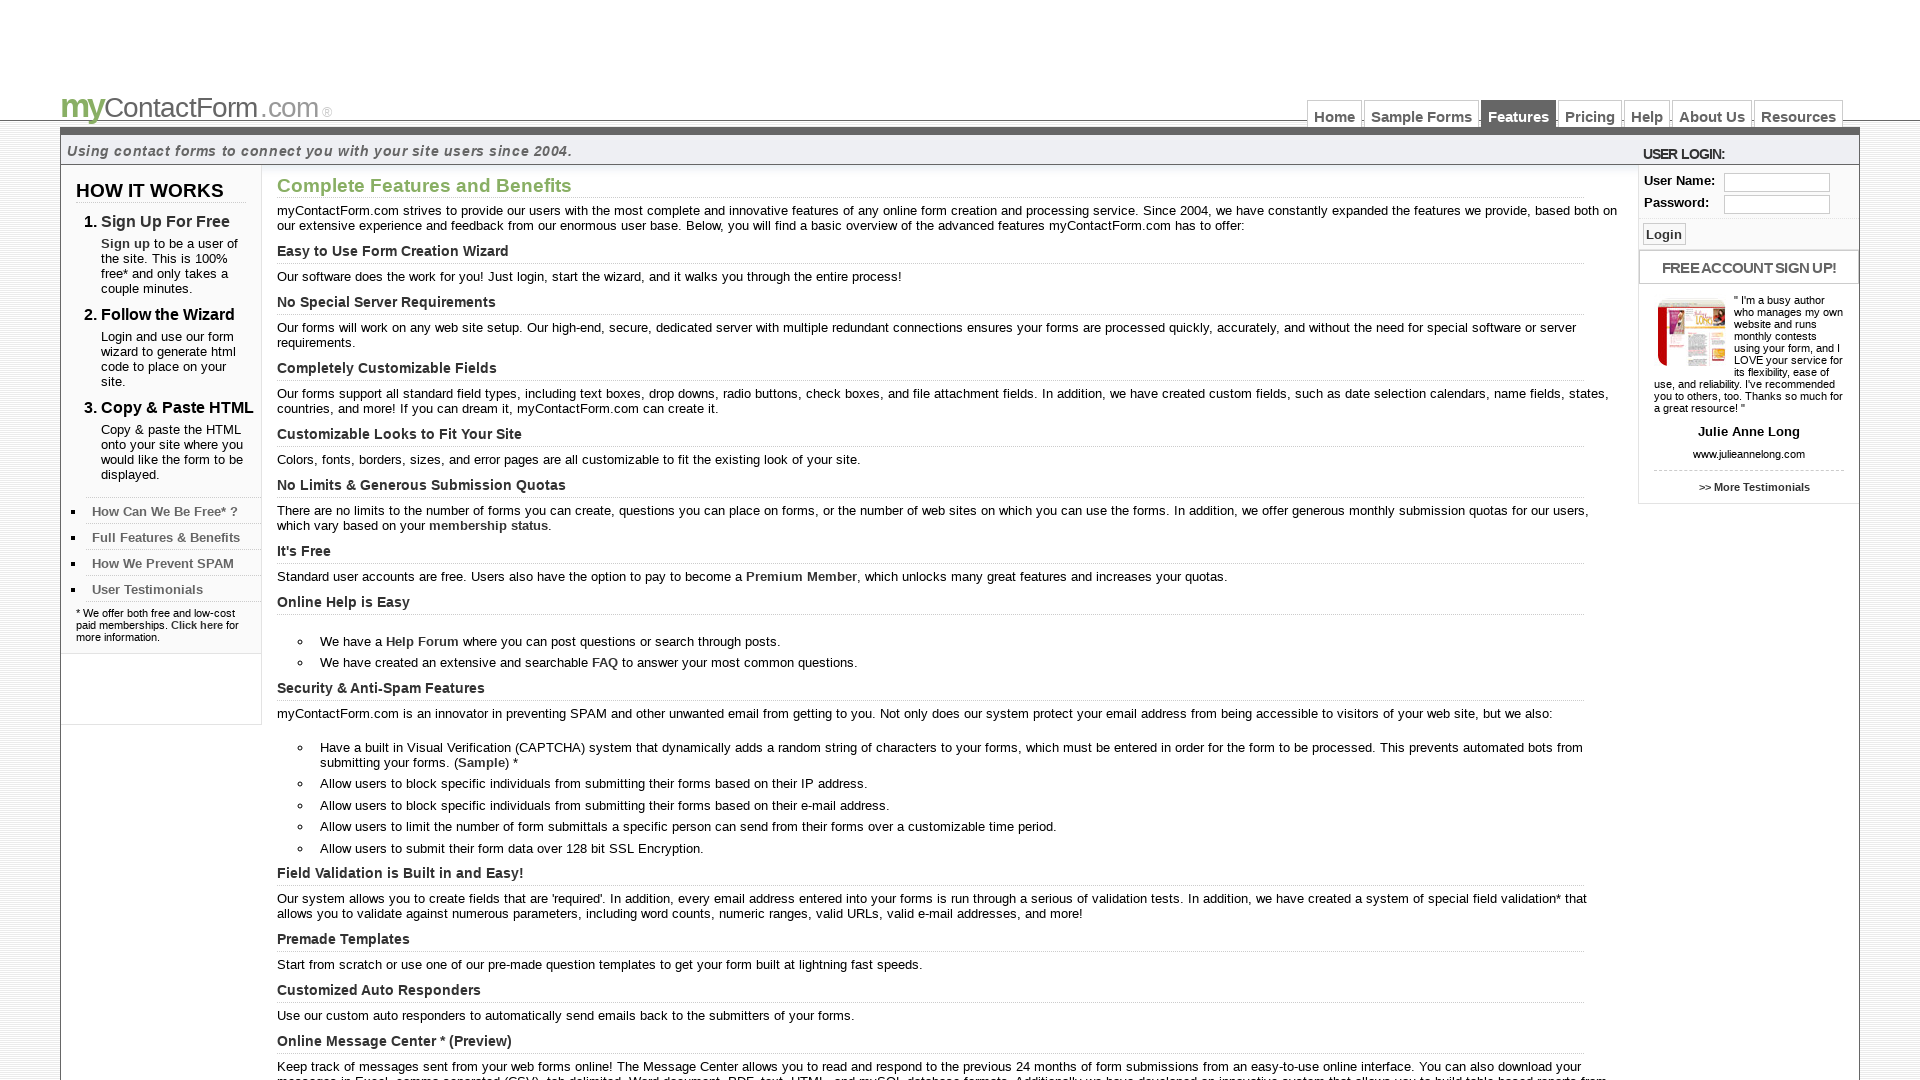

Retrieved page title: 'Complete Features - myContactForm.com'
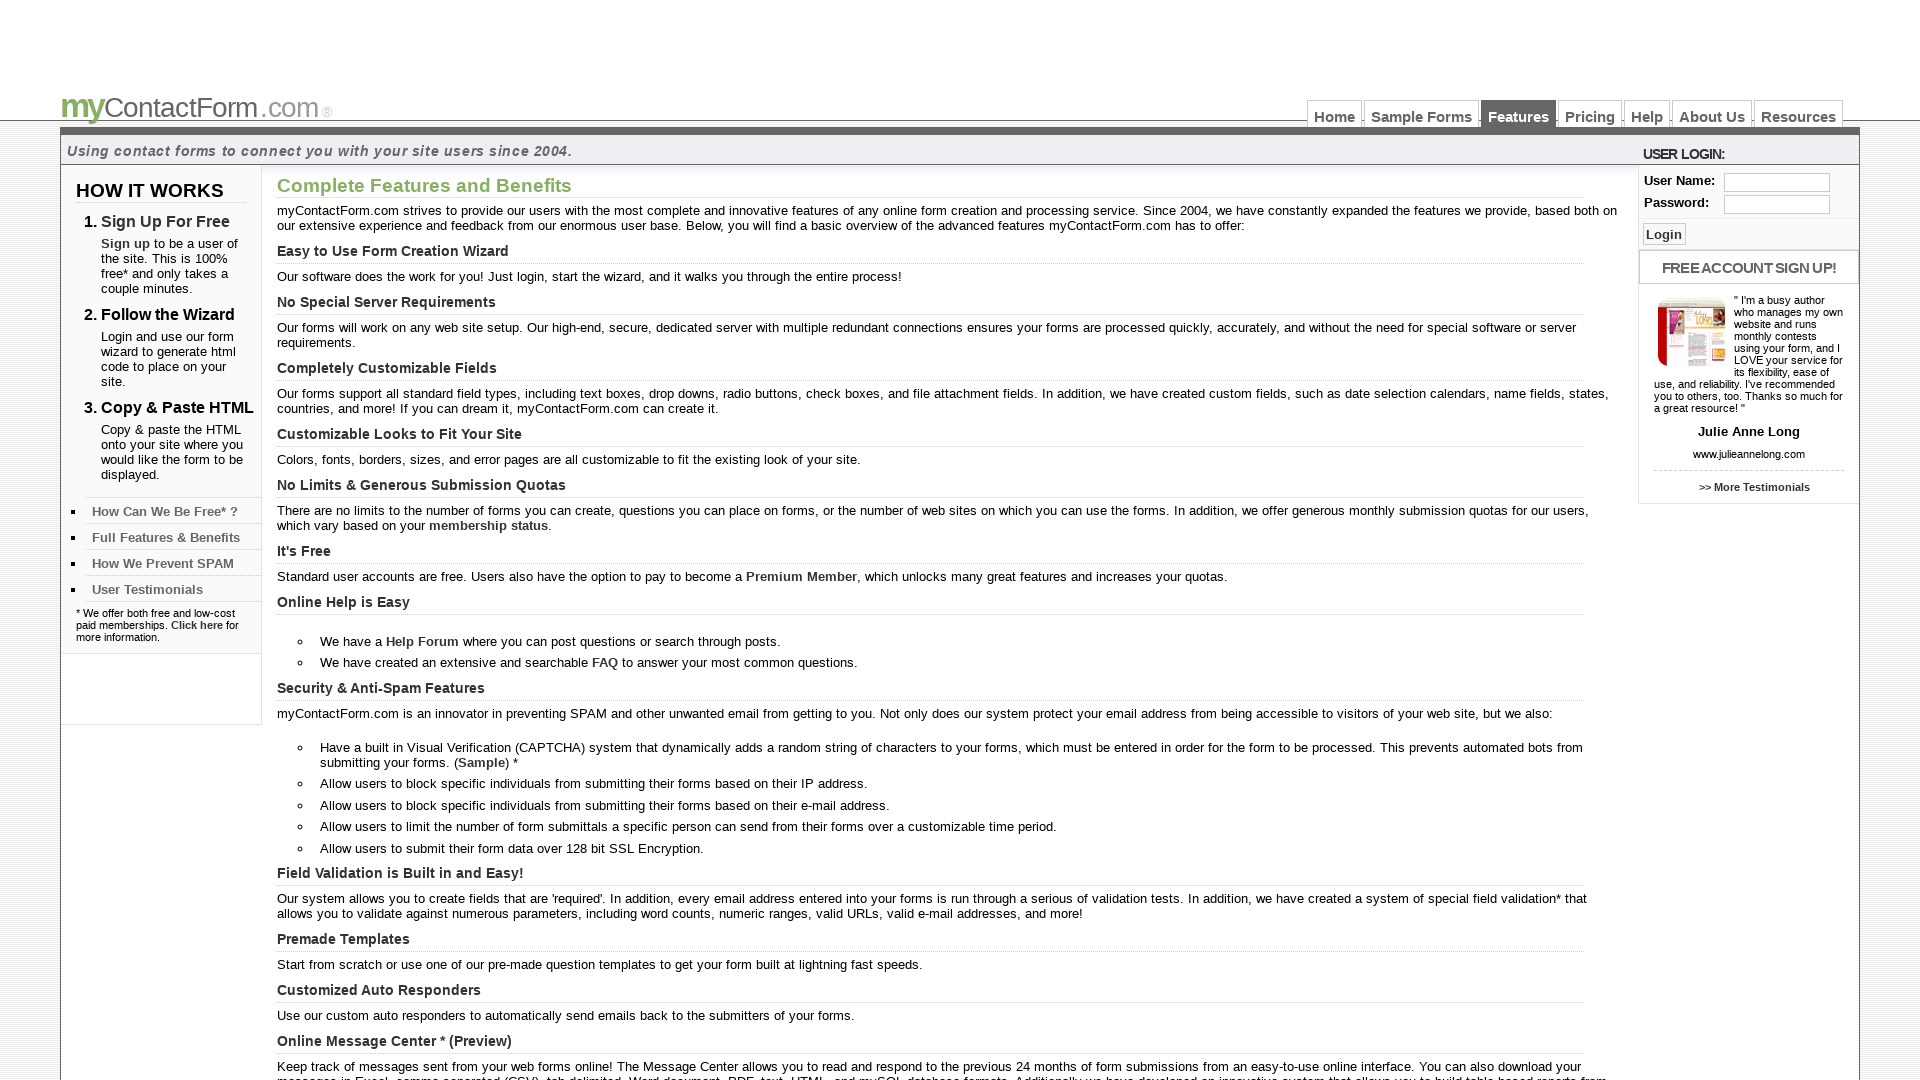

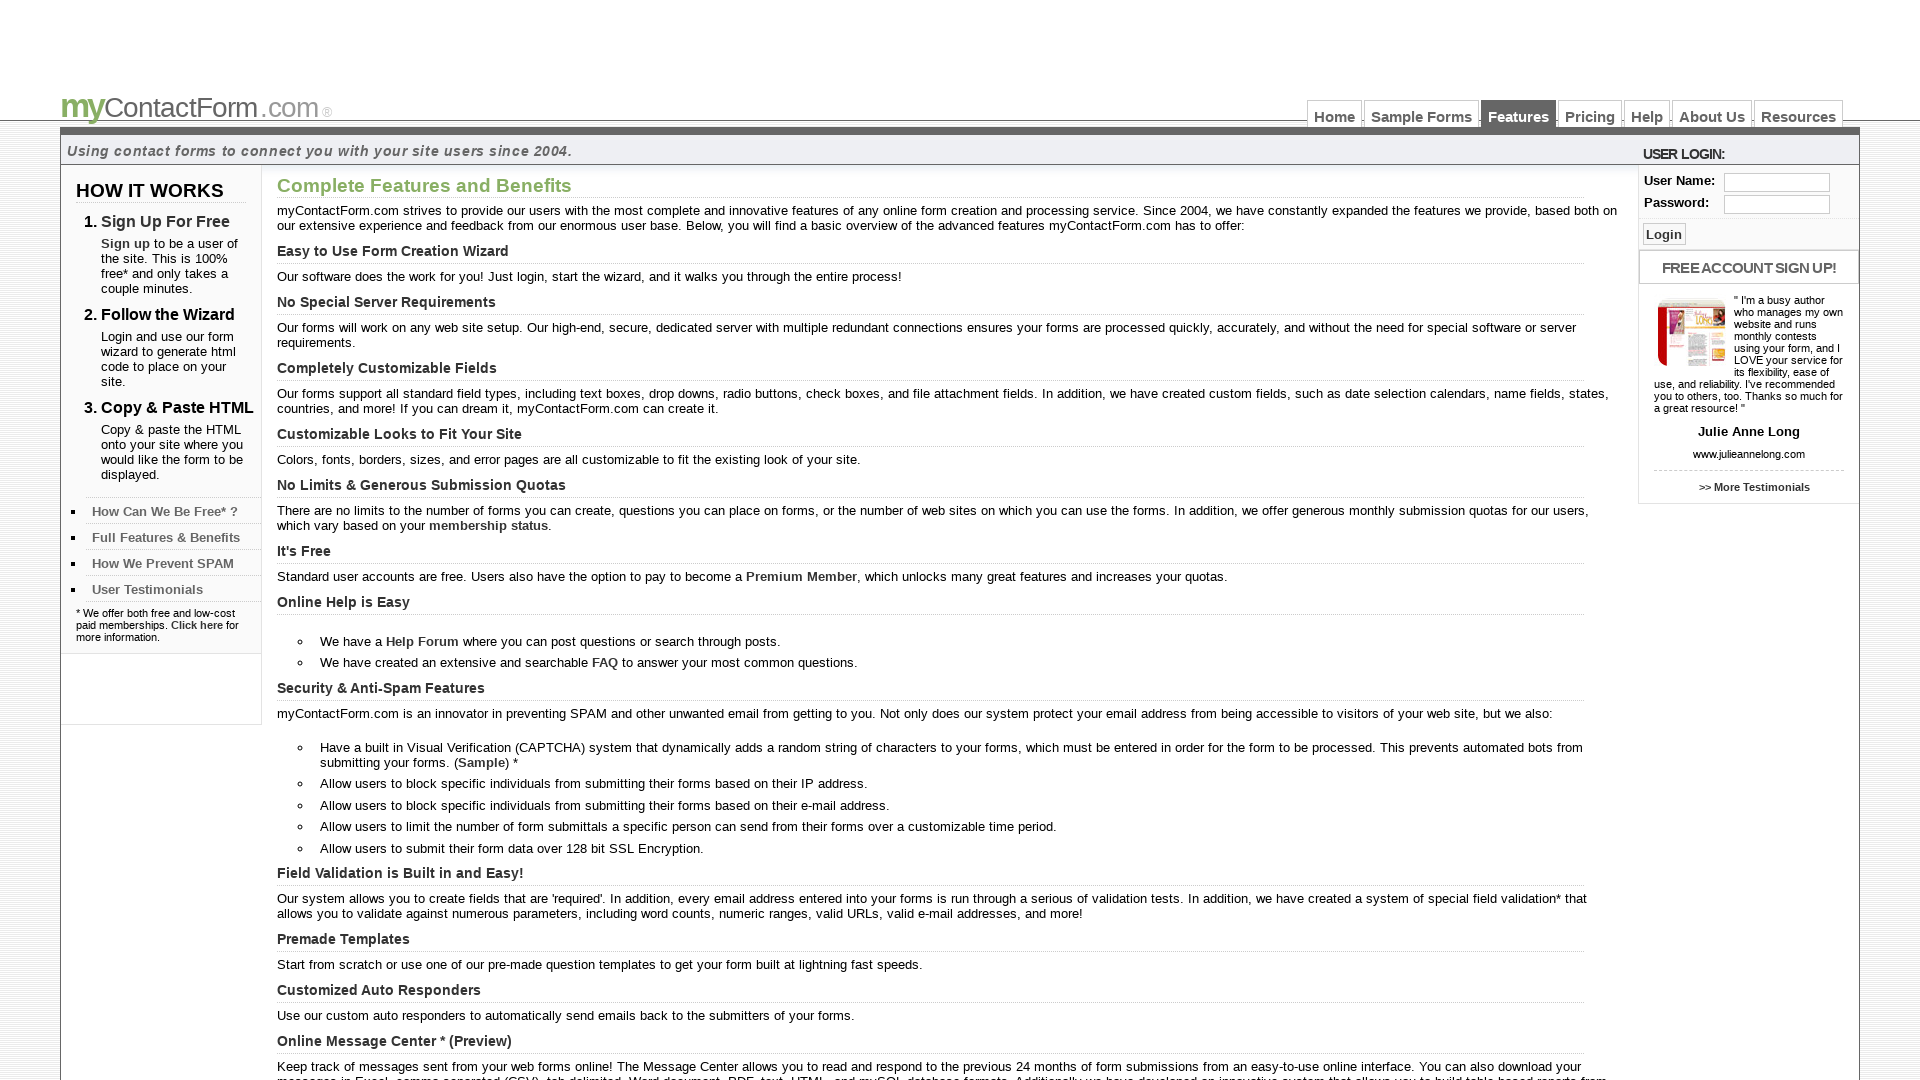